Loads the DuckDuckGo homepage and verifies the page title contains the expected text

Starting URL: http://www.duckduckgo.com

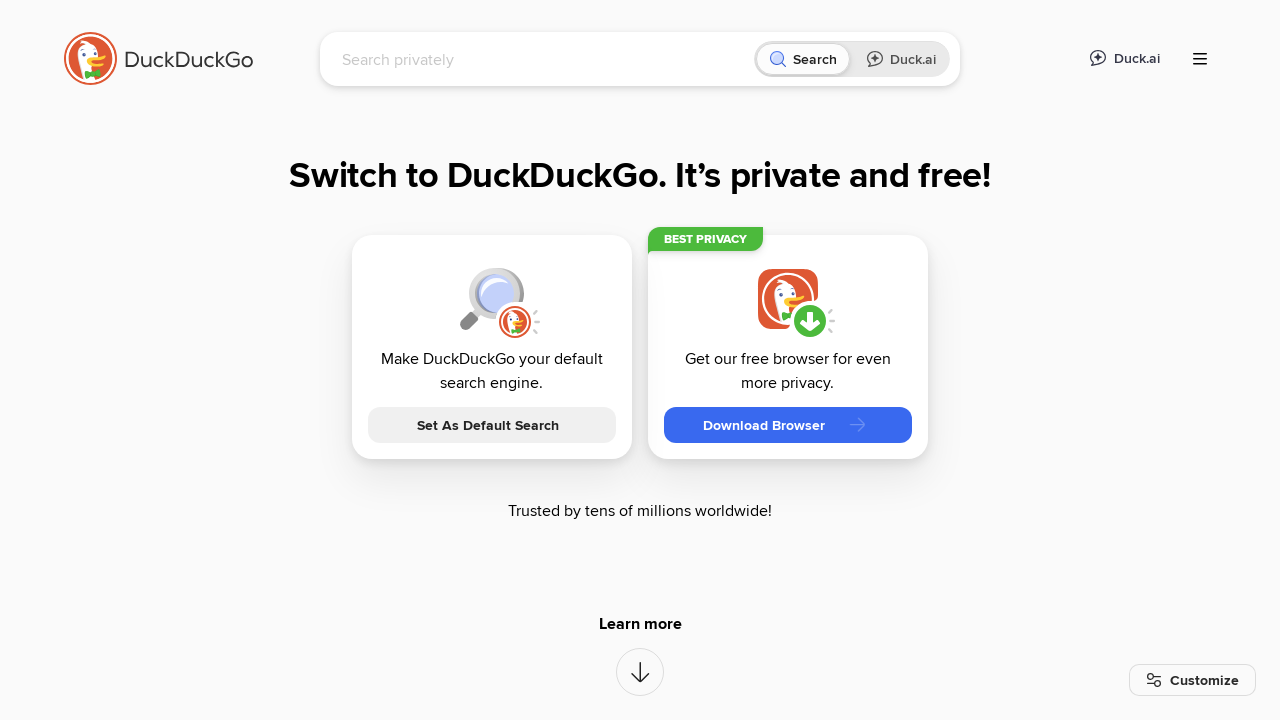

Navigated to DuckDuckGo homepage
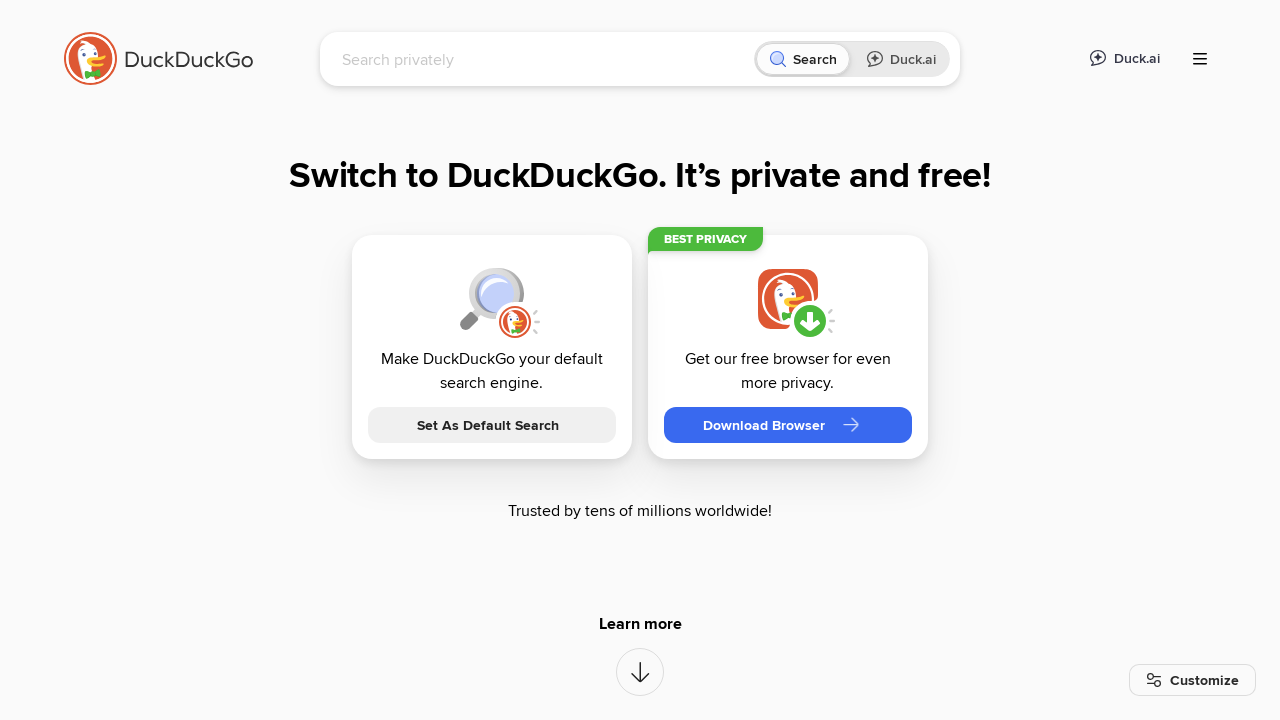

Page fully loaded (domcontentloaded)
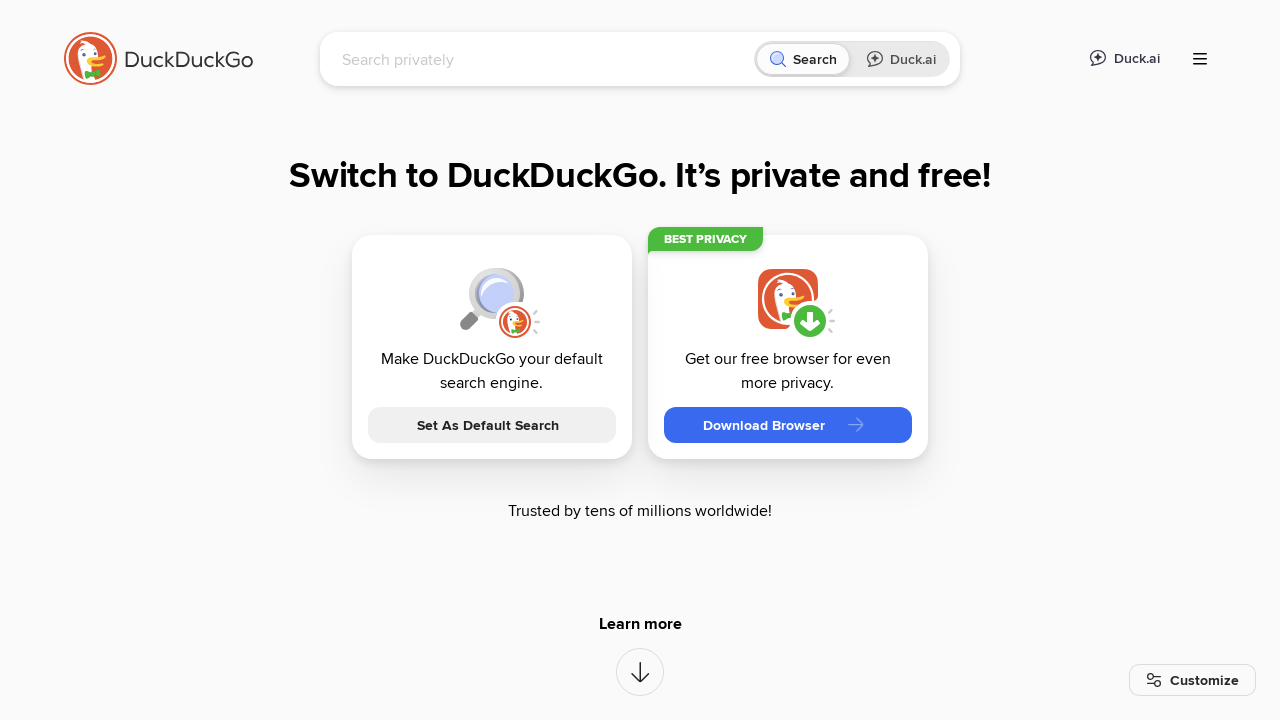

Retrieved page title: 'DuckDuckGo - Protection. Privacy. Peace of mind.'
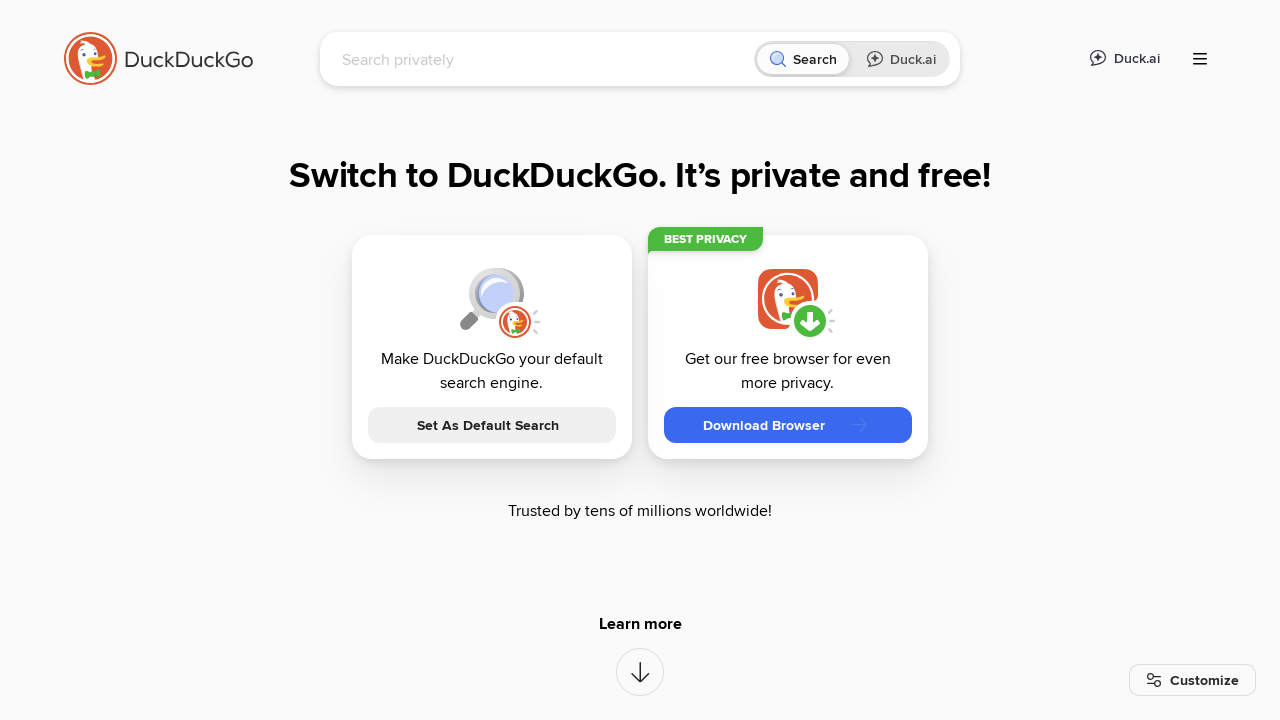

Verified page title contains 'DuckDuckGo'
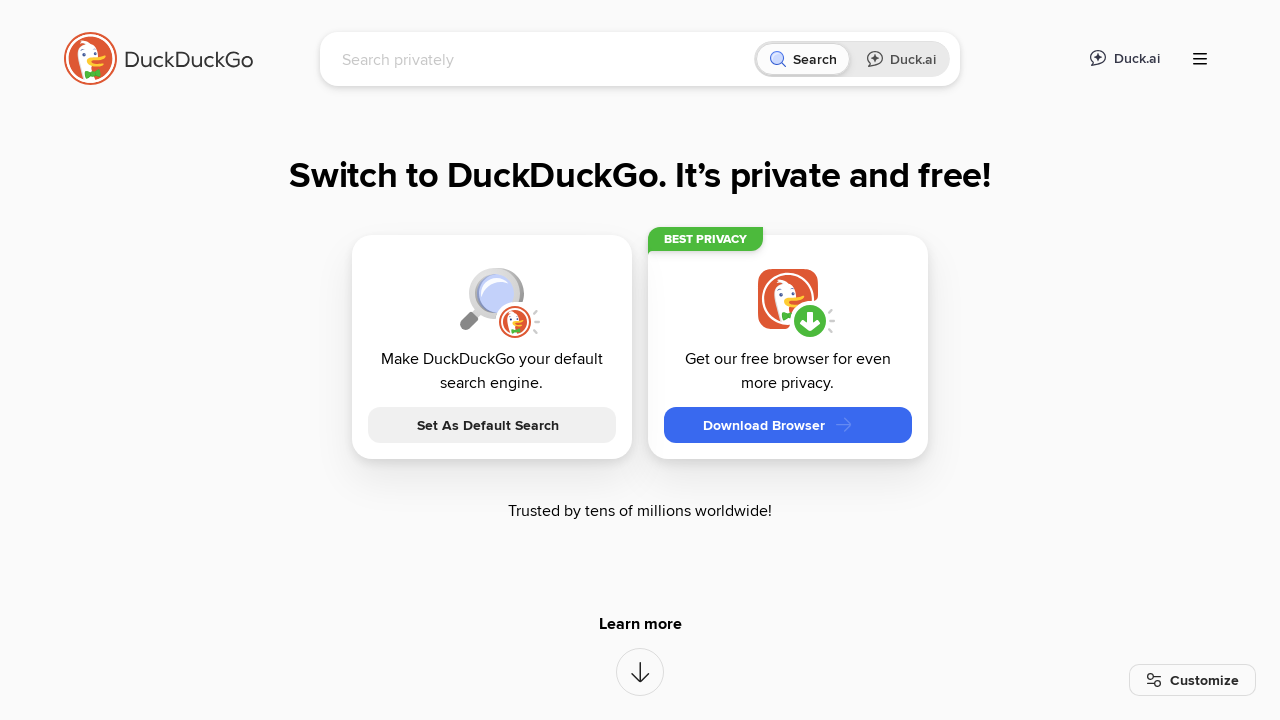

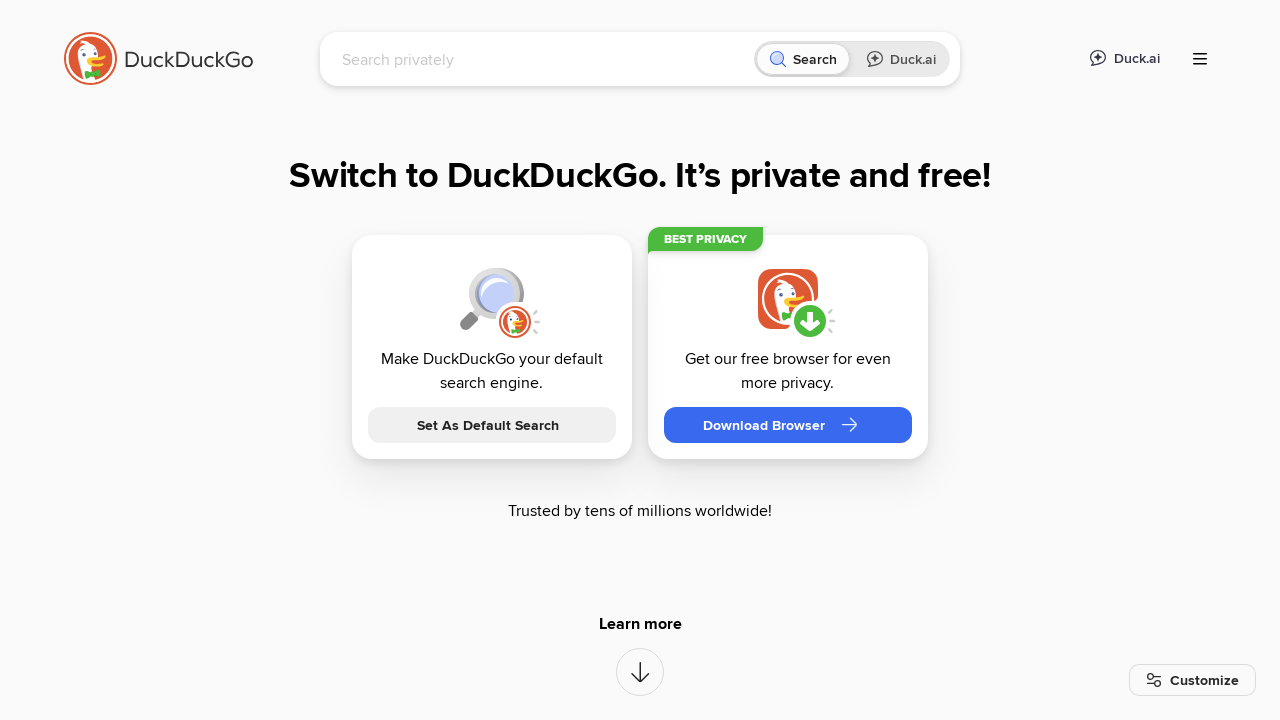